Tests language switching functionality by toggling between English and Russian

Starting URL: https://mr-usackiy.github.io/amici-D-italia/index.html#

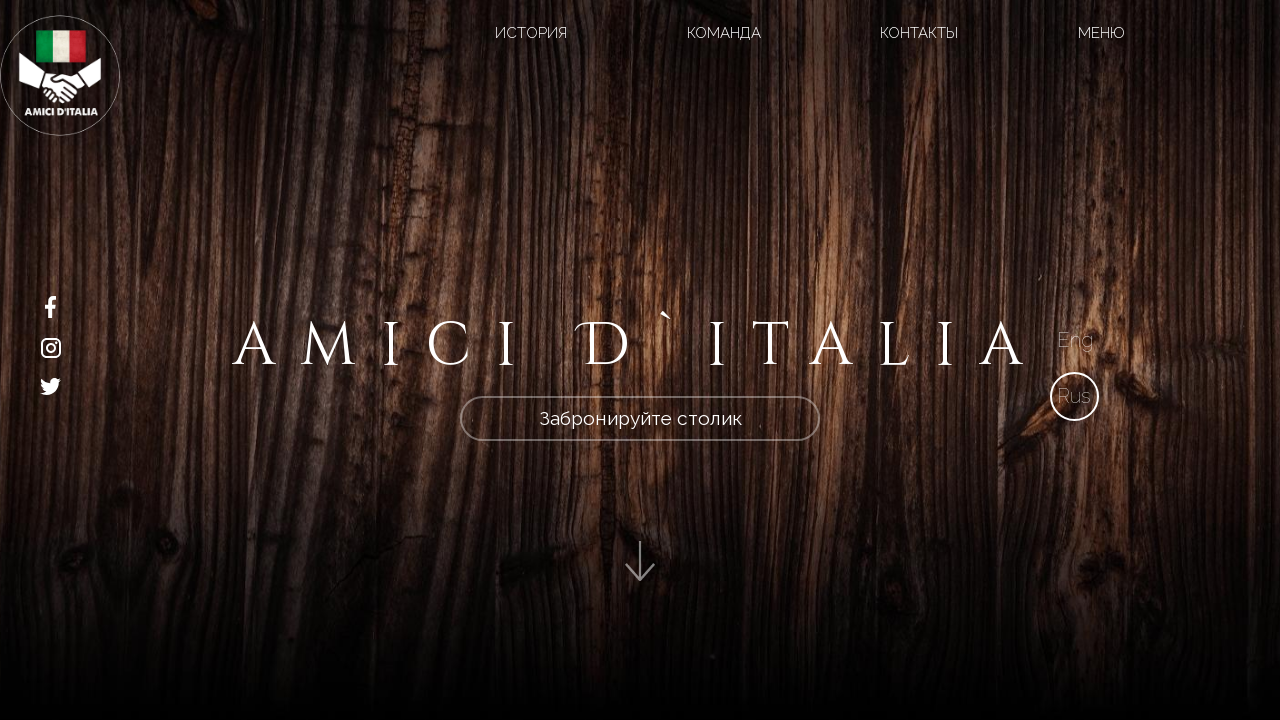

Clicked English language button to switch from Russian to English at (1075, 340) on xpath=/html/body/div[2]/section/div[2]/div[1]/div[1]/a
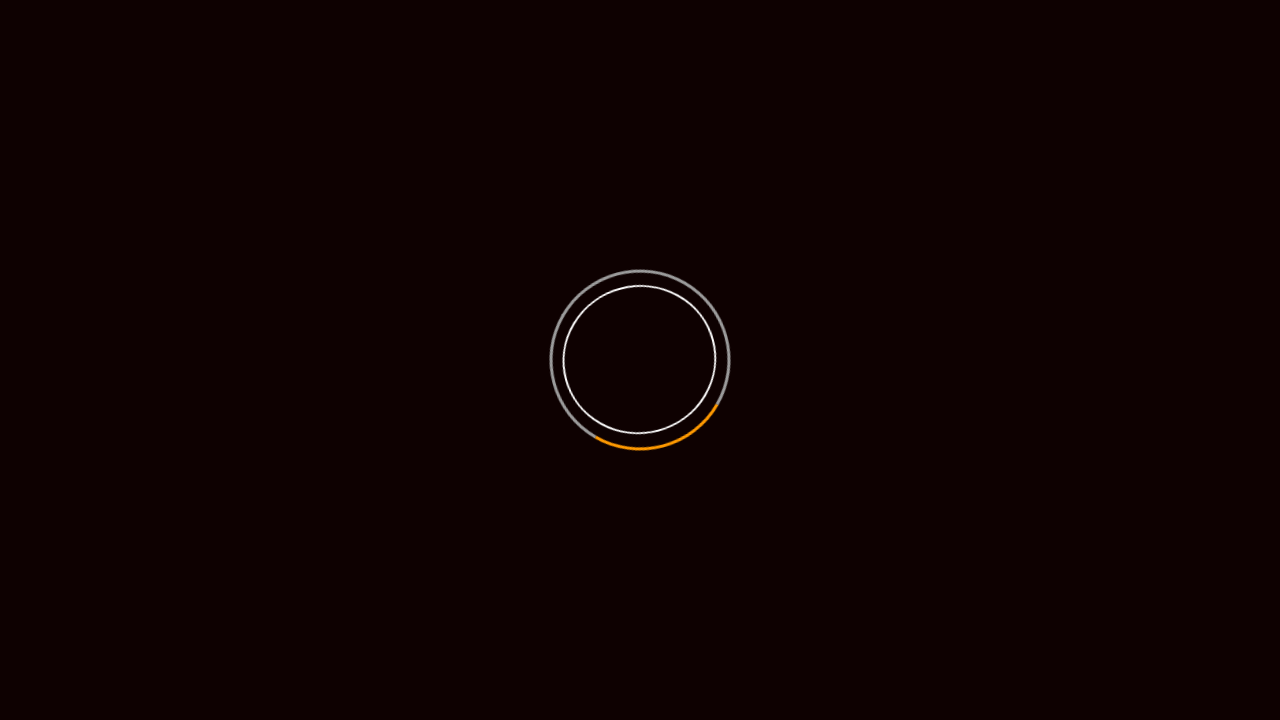

Waited 3 seconds for language switch to English to complete
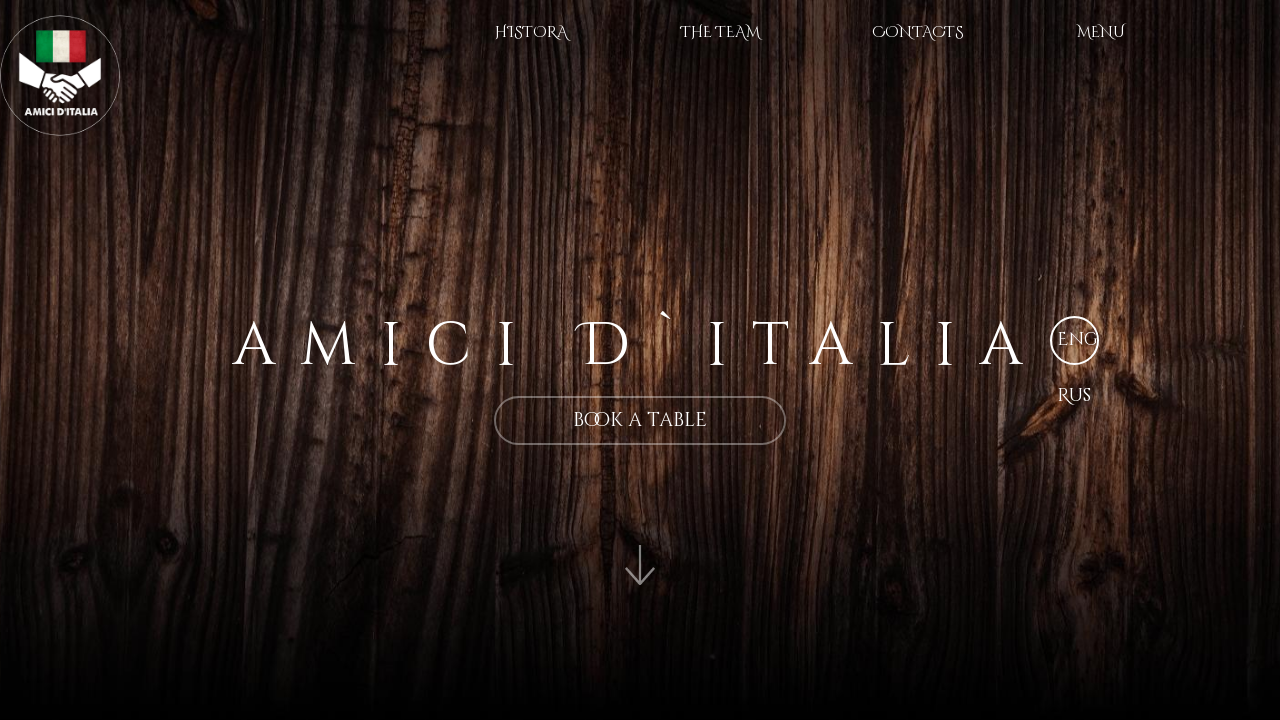

Clicked Russian language button to switch back to Russian at (1074, 396) on xpath=//a[@class='rus']
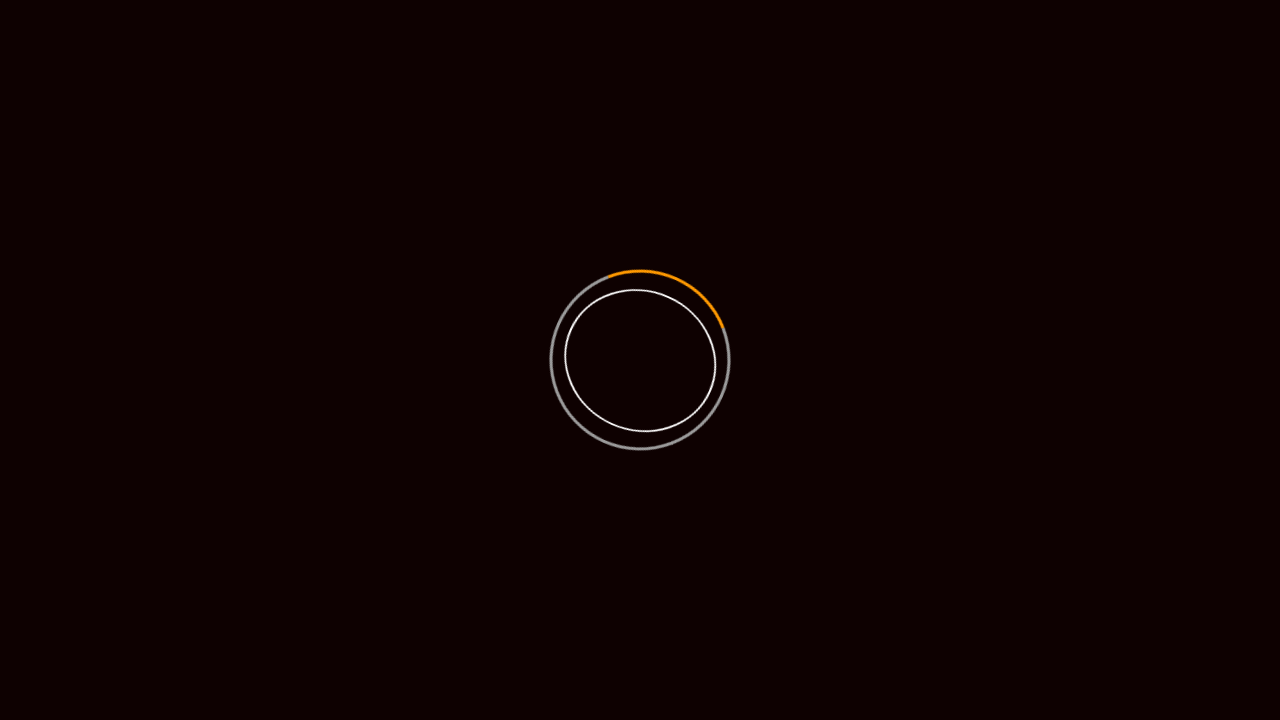

Waited 3 seconds for language switch back to Russian to complete
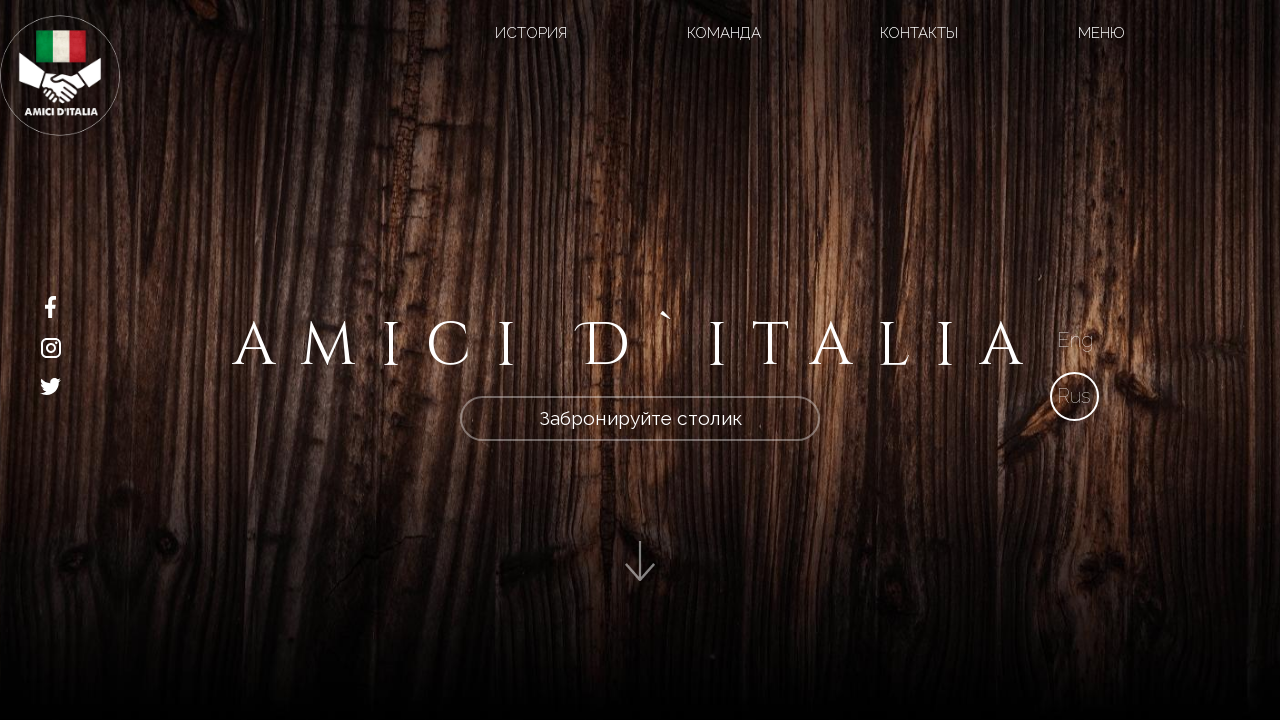

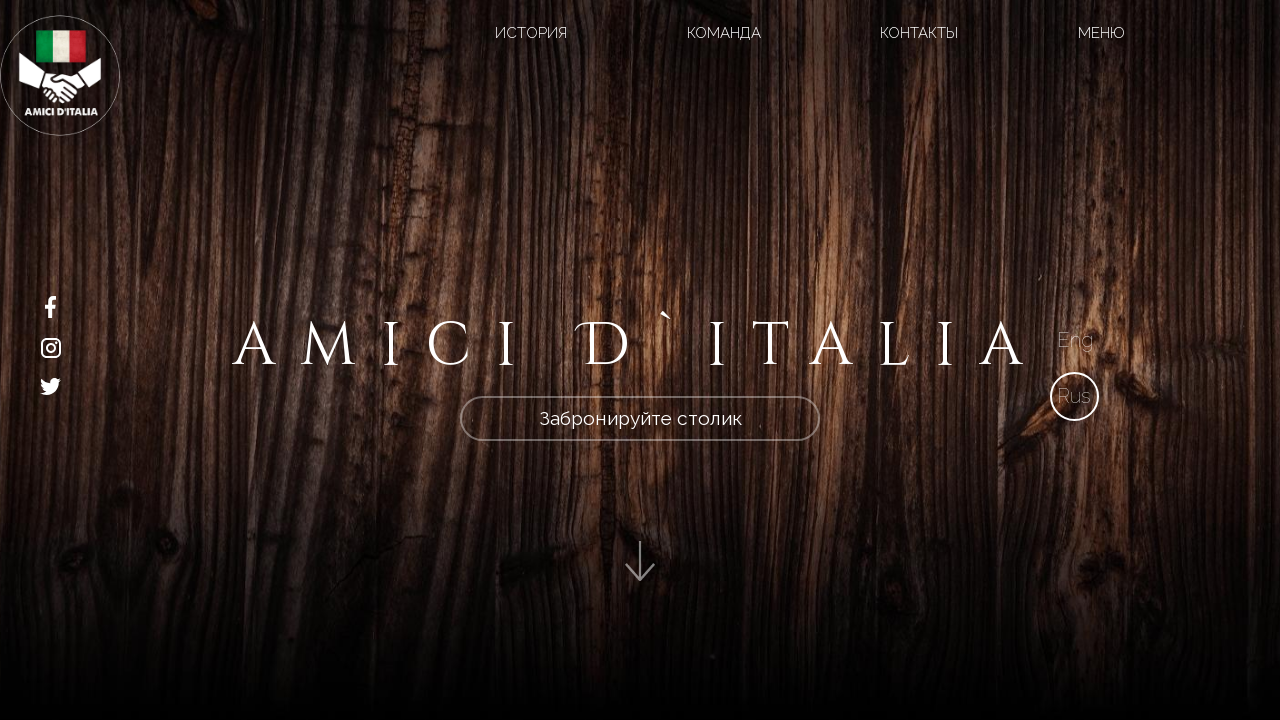